Tests dropdown functionality by navigating to omayo.blogspot.com and selecting the second option (index 1) from a dropdown menu with id 'drop1'.

Starting URL: http://omayo.blogspot.com/

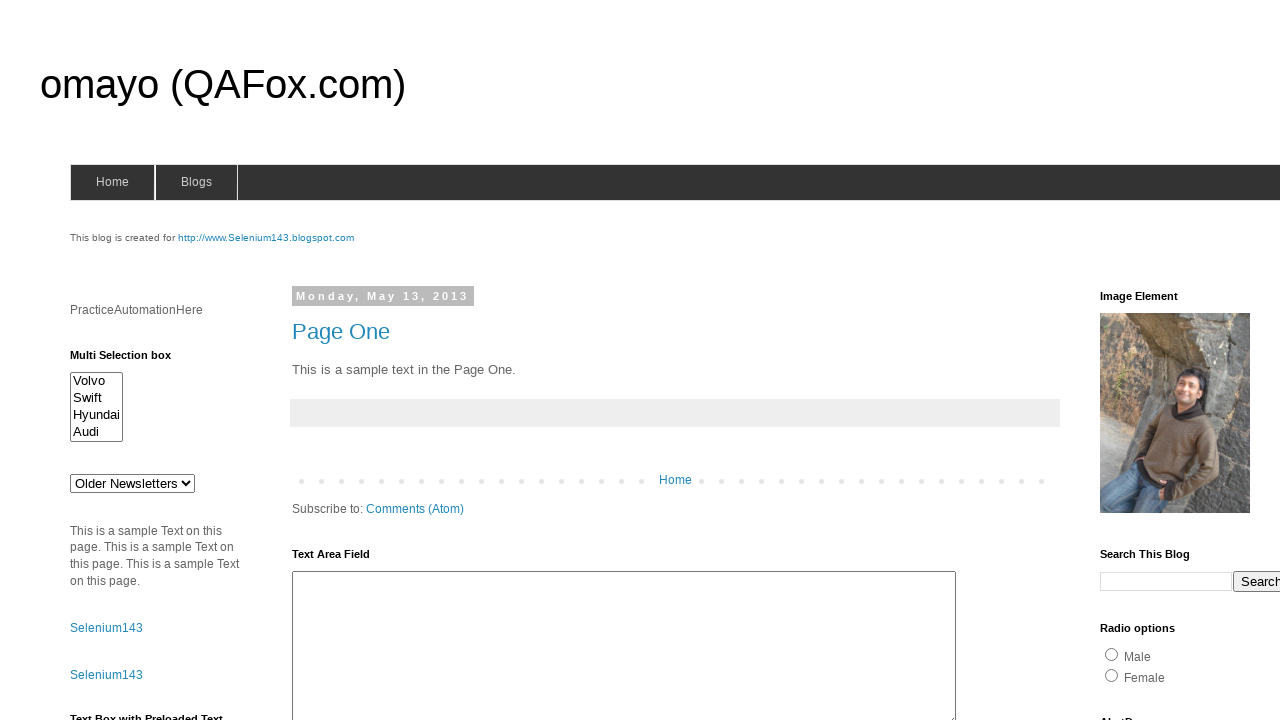

Waited for dropdown element with id 'drop1' to become visible
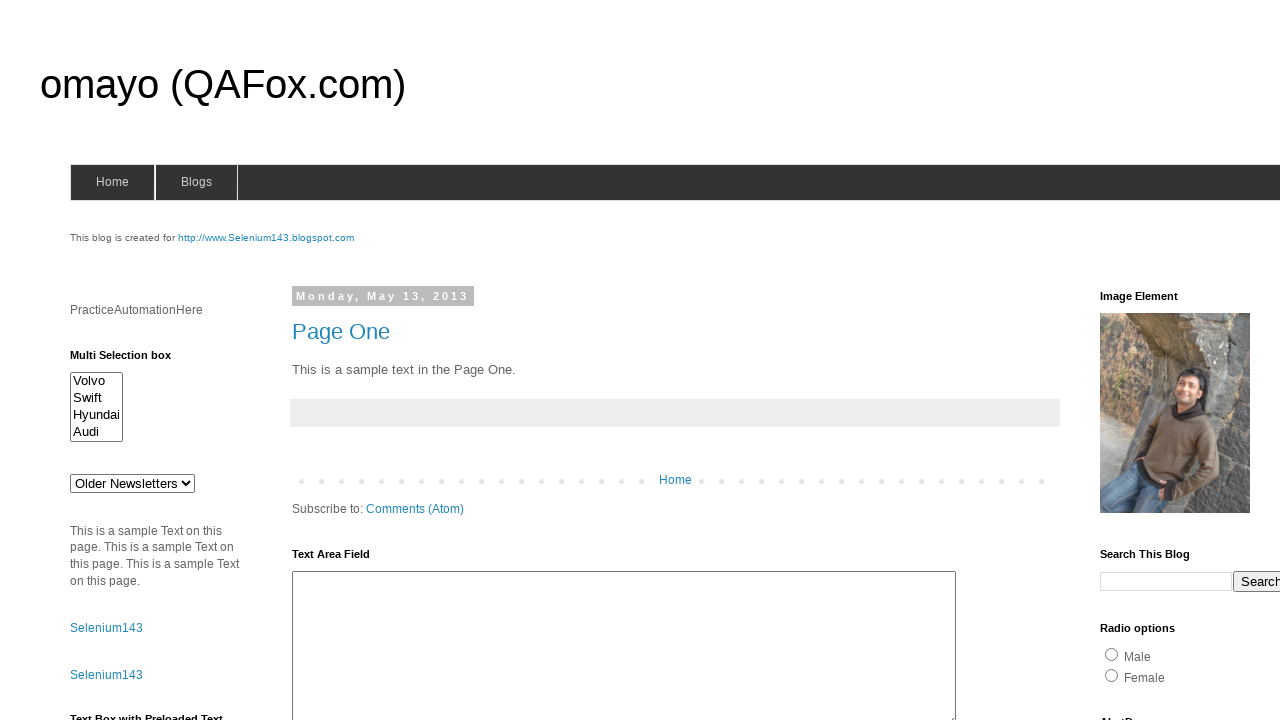

Selected the second option (index 1) from the dropdown menu on select#drop1
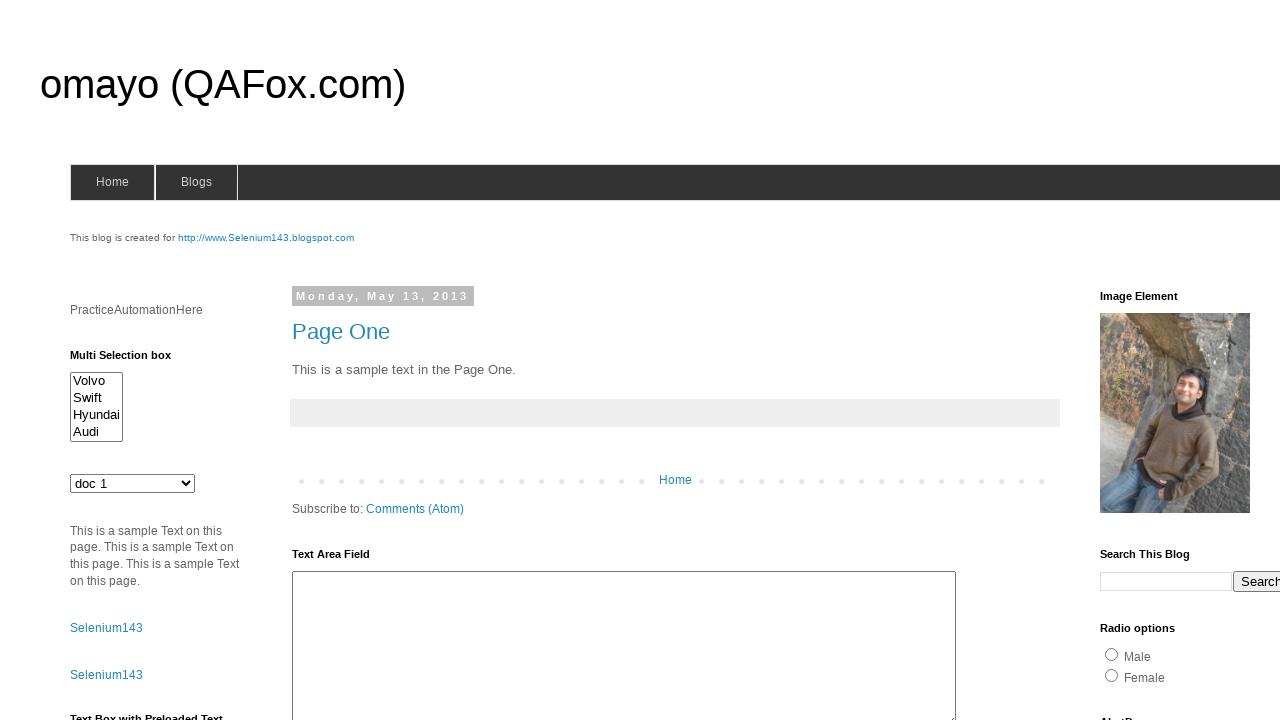

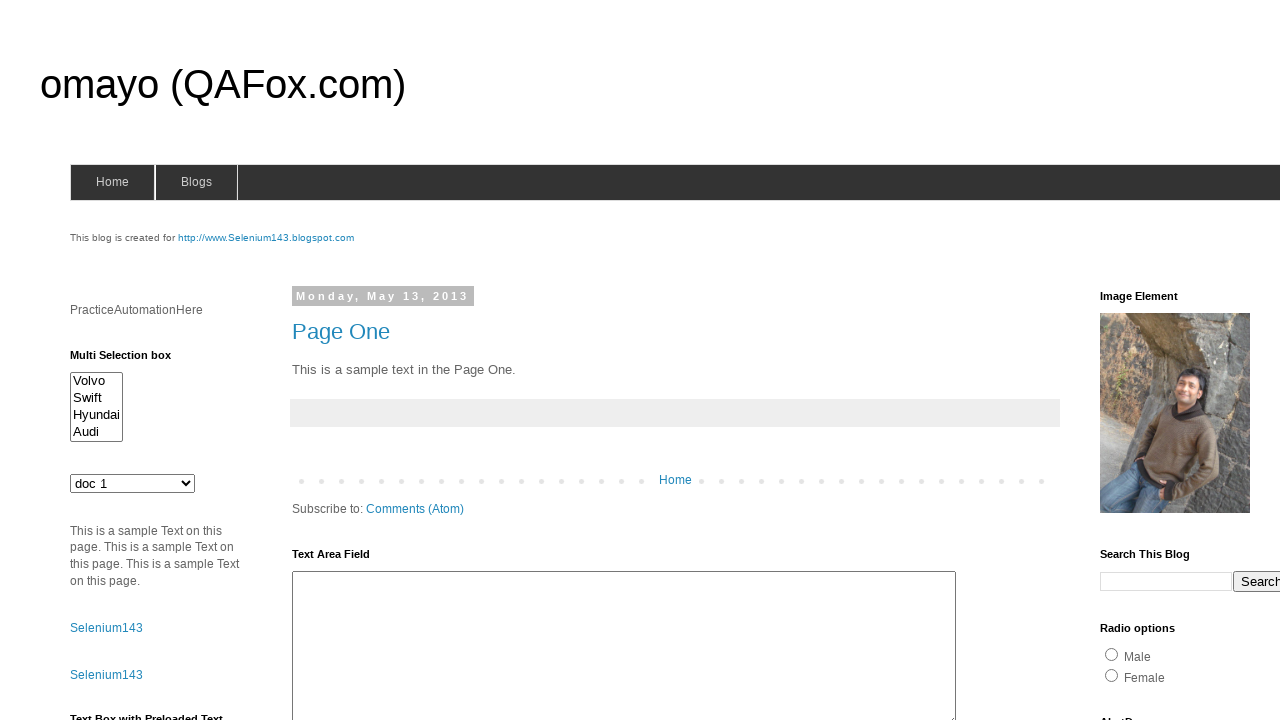